Tests multiple window handling by clicking a link that opens a new tab, switching to the new tab, and verifying the header text shows "New Window"

Starting URL: https://the-internet.herokuapp.com/windows

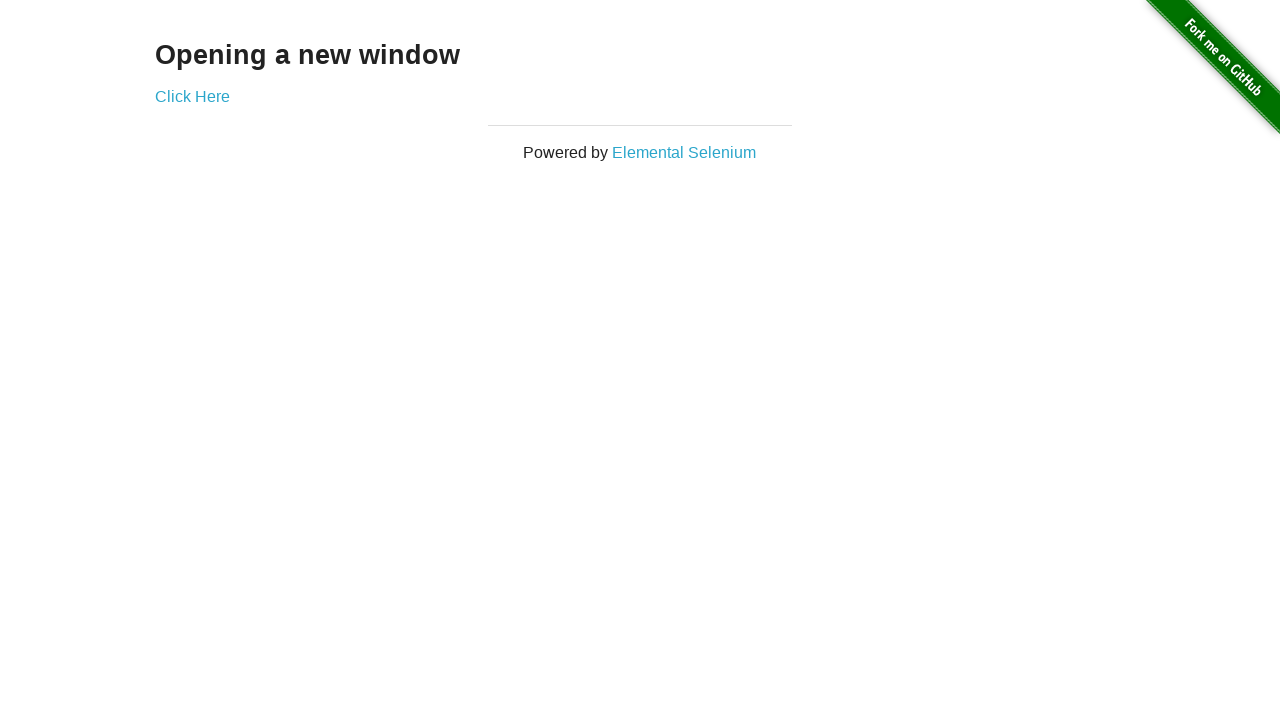

Clicked link to open new window and captured new page at (192, 96) on a[href='/windows/new']
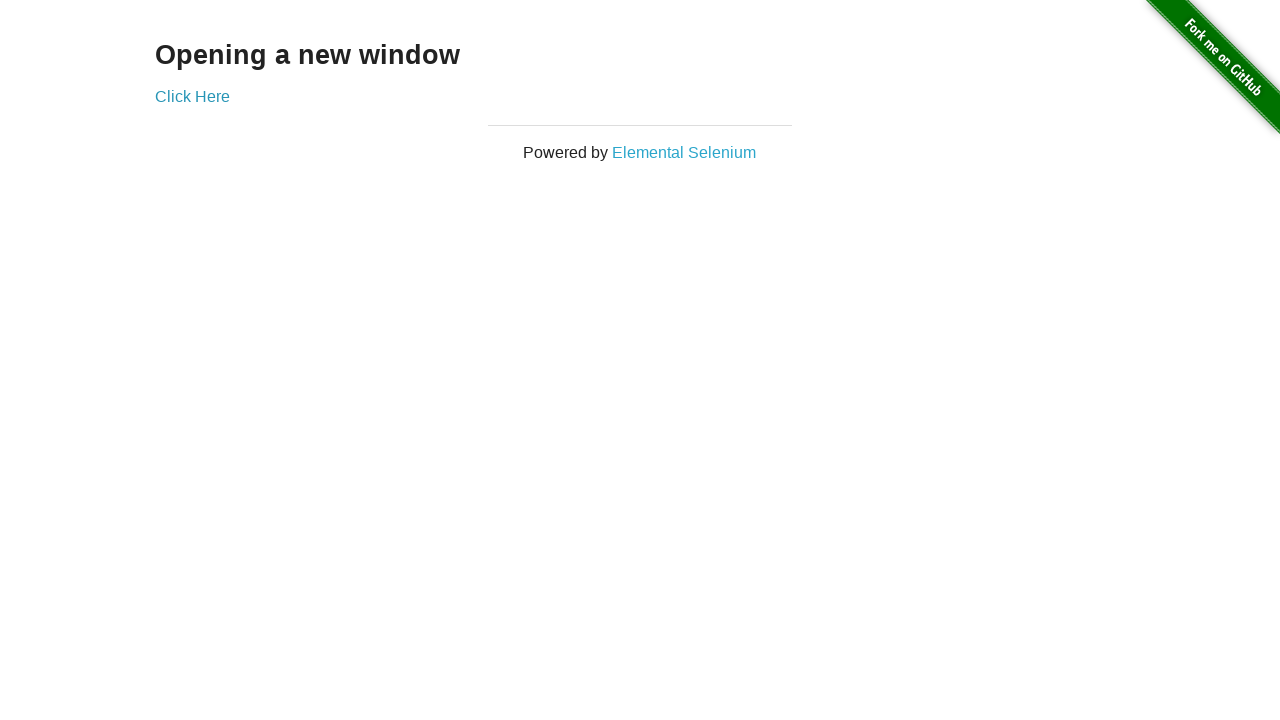

Waited for h3 header to load in new window
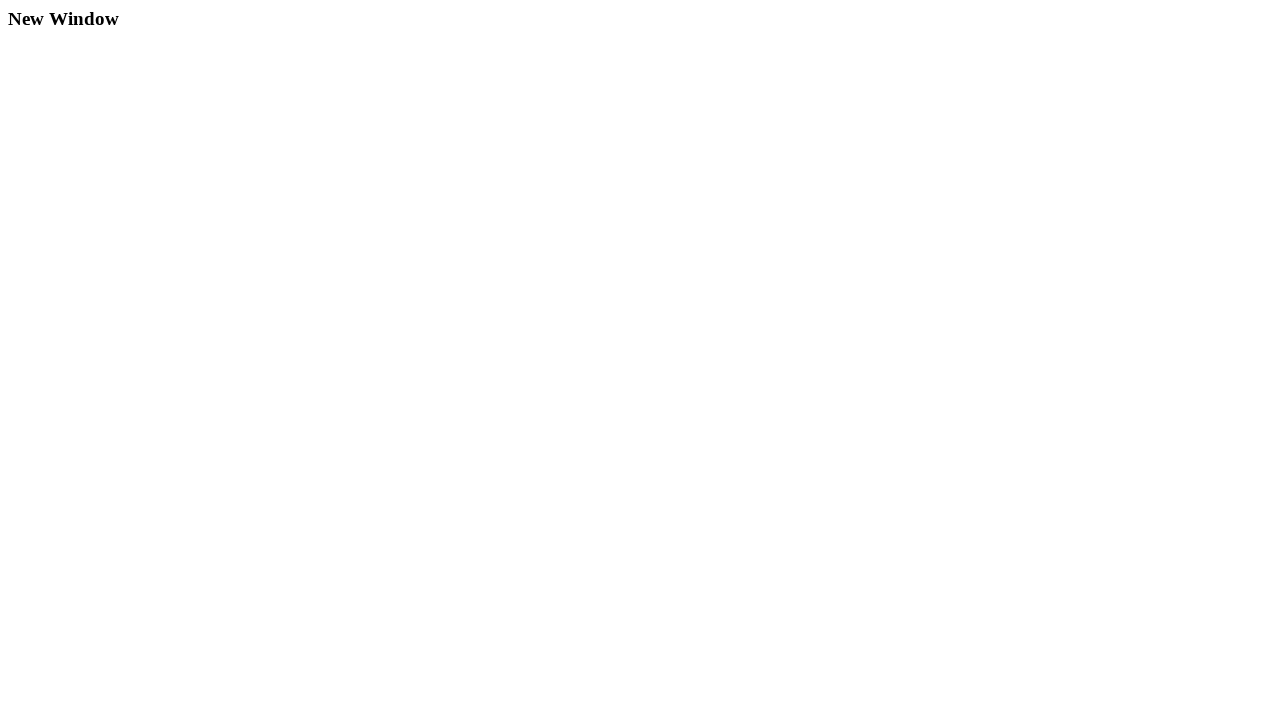

Retrieved header text: 'New Window'
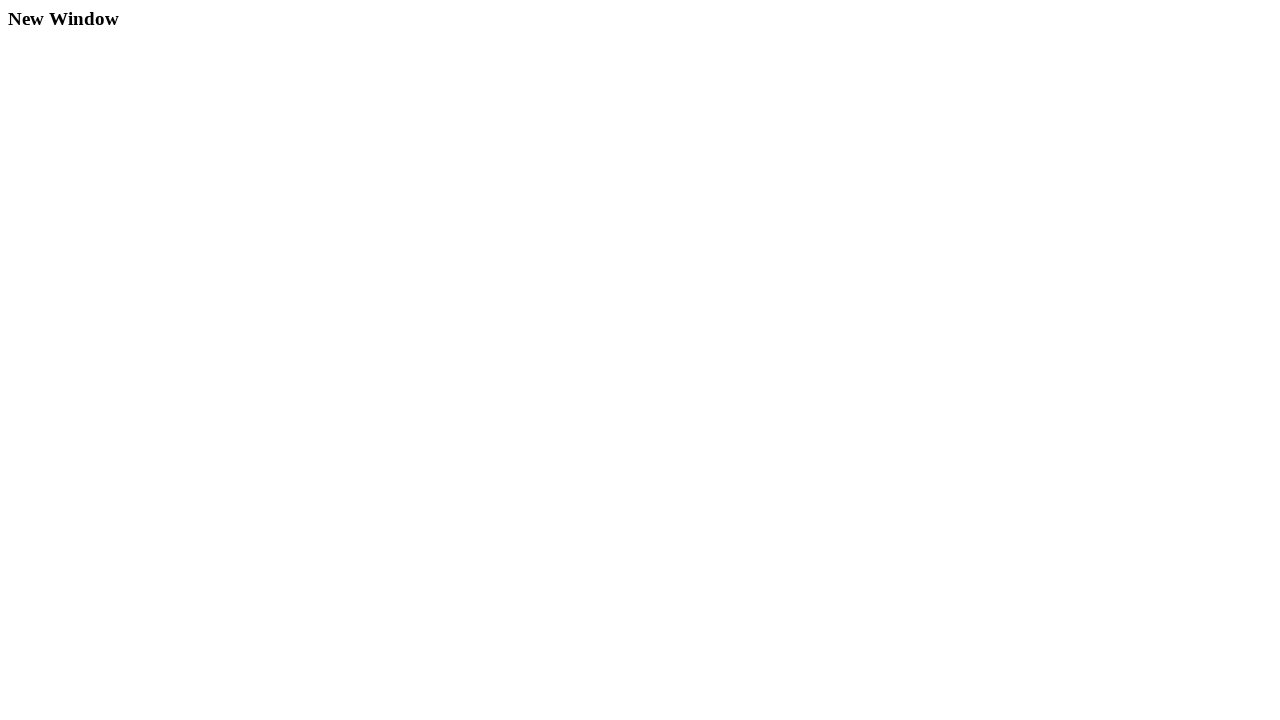

Verified header text is 'New Window'
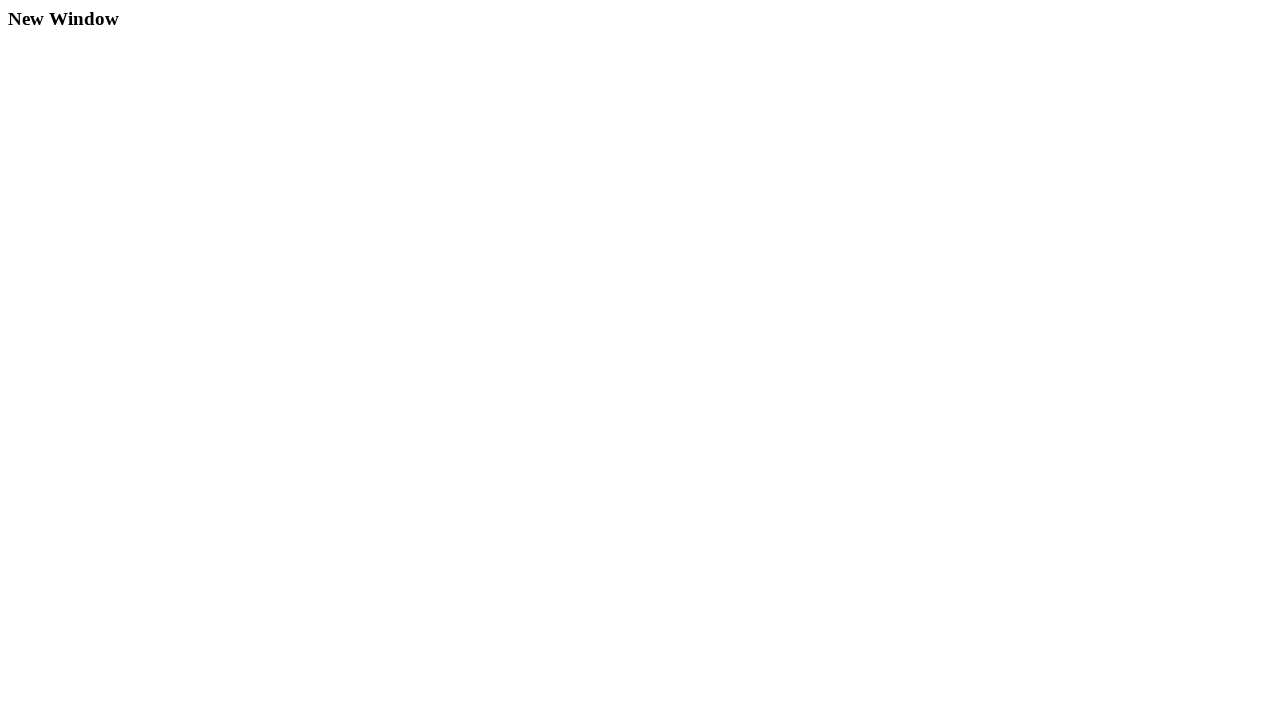

Closed new window tab
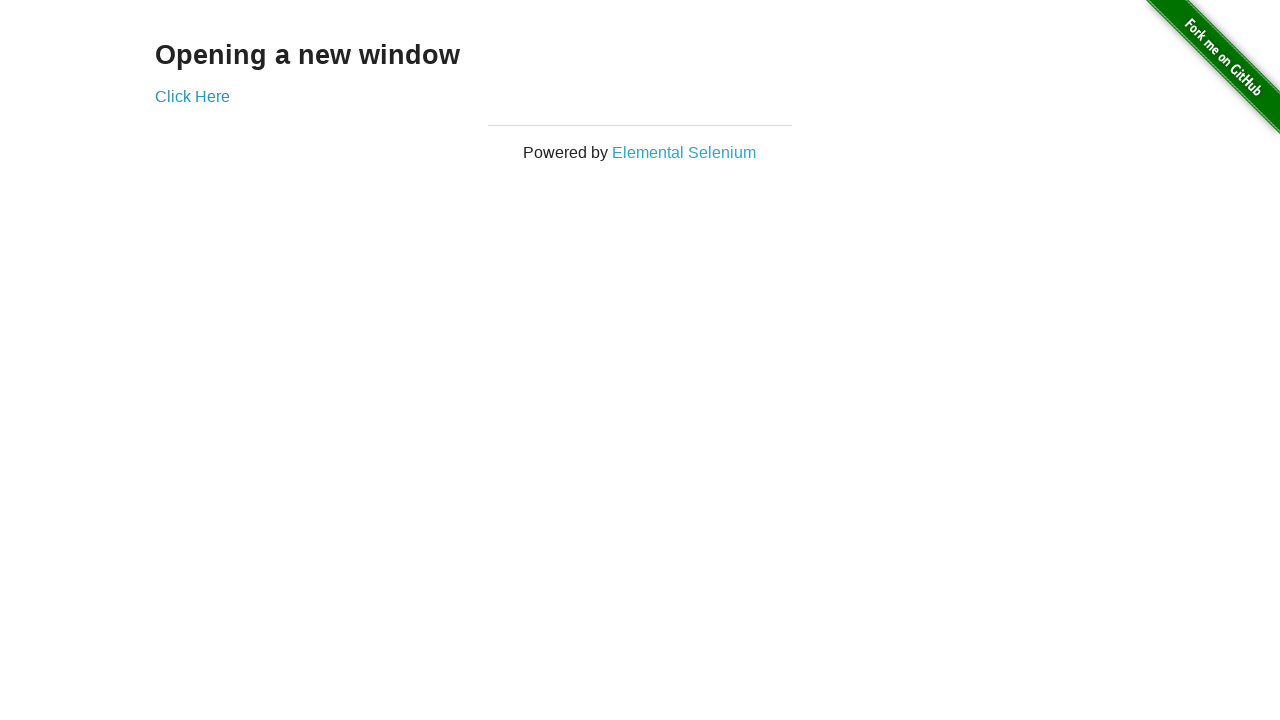

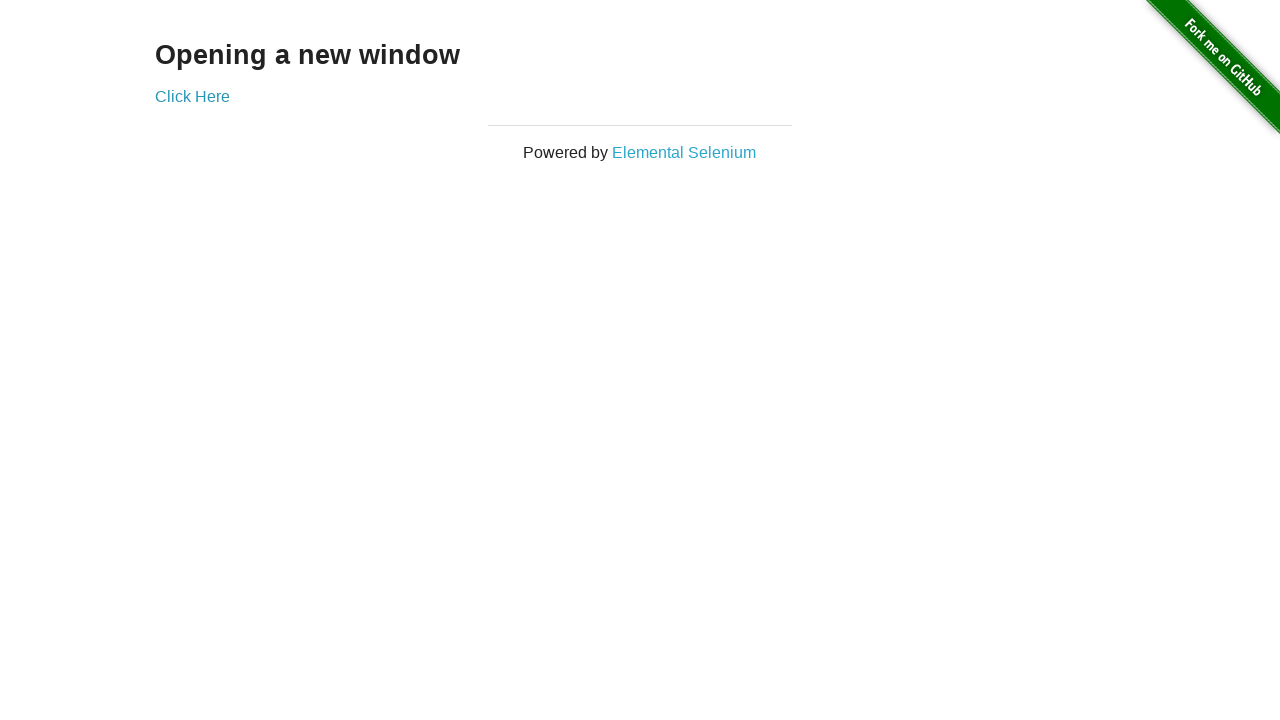